Tests page scrolling functionality by scrolling to a hyperlink element and clicking it to navigate within the same window

Starting URL: http://www.testdiary.com/training/selenium/selenium-test-page/

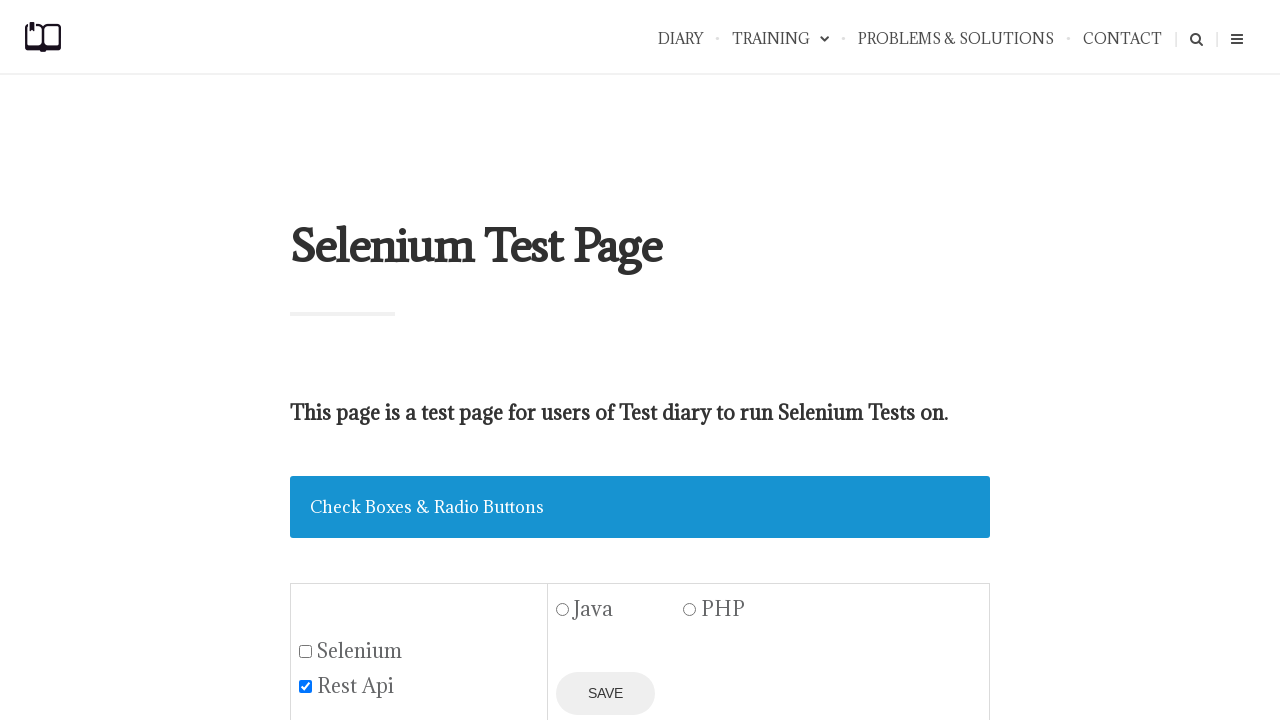

Waited for 'Open page in the same window' link to be visible
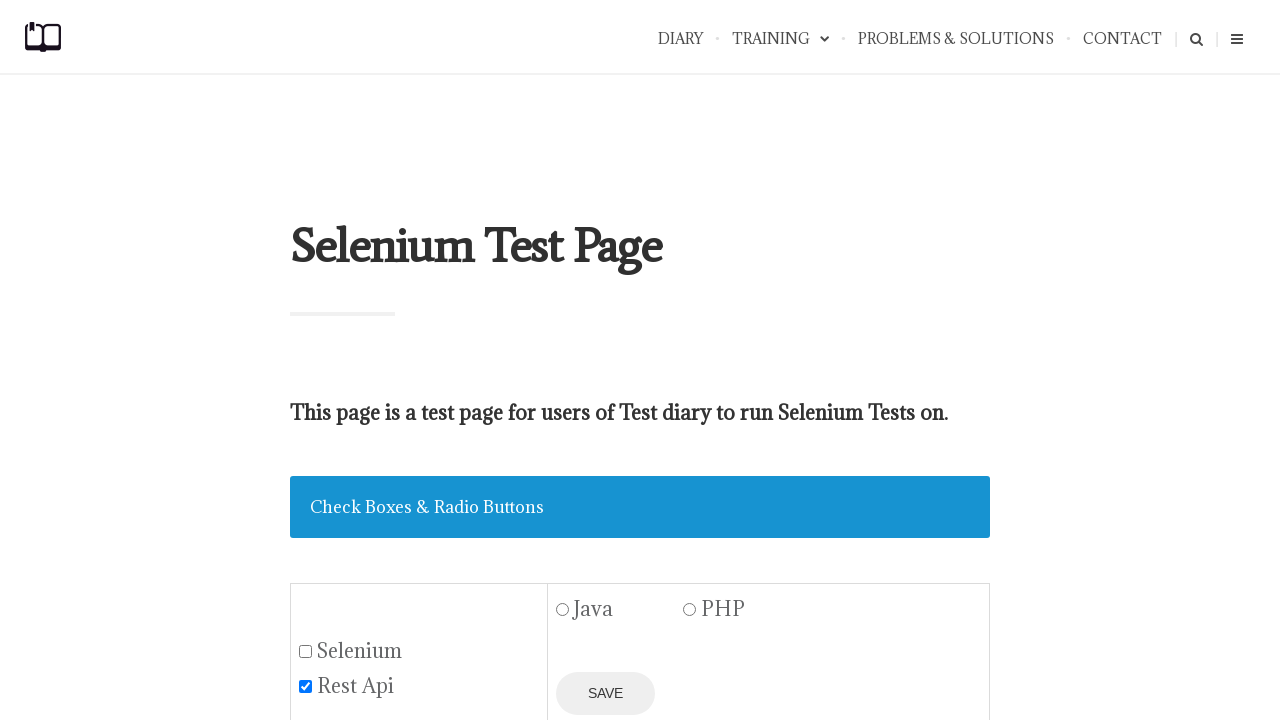

Located the 'Open page in the same window' link element
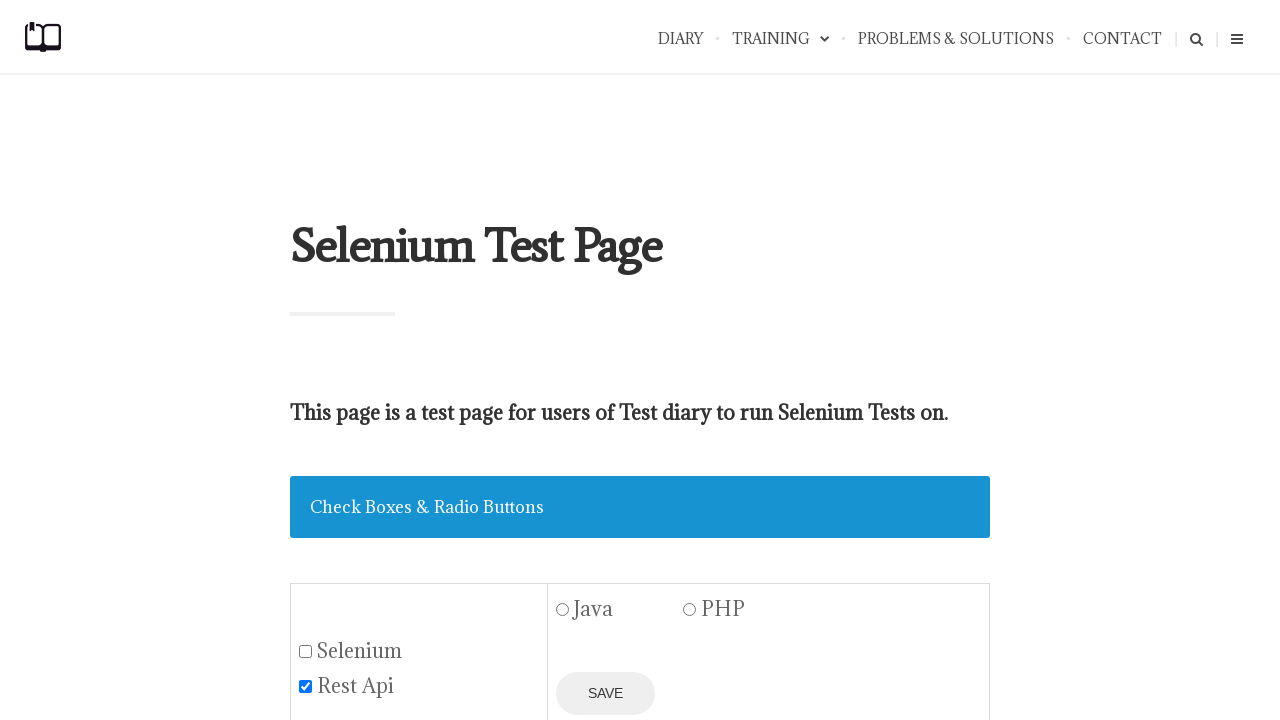

Scrolled the link into view
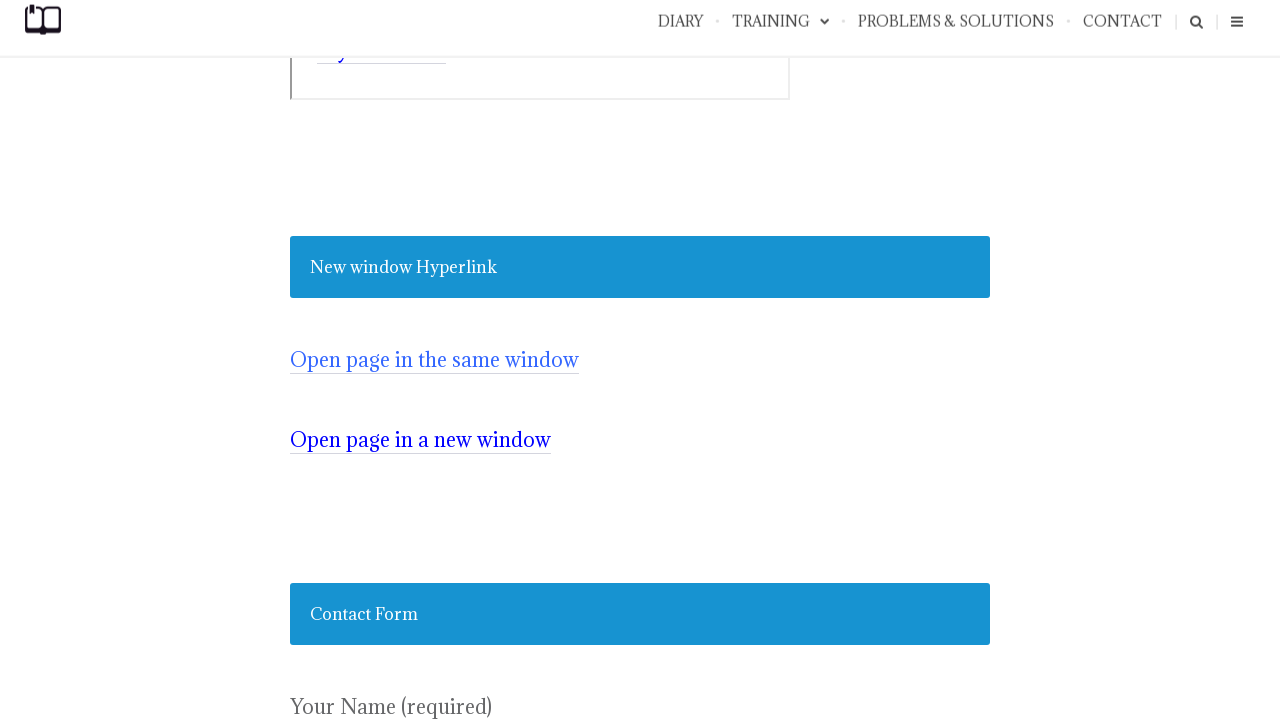

Clicked the link to navigate within the same window at (434, 360) on text=Open page in the same window
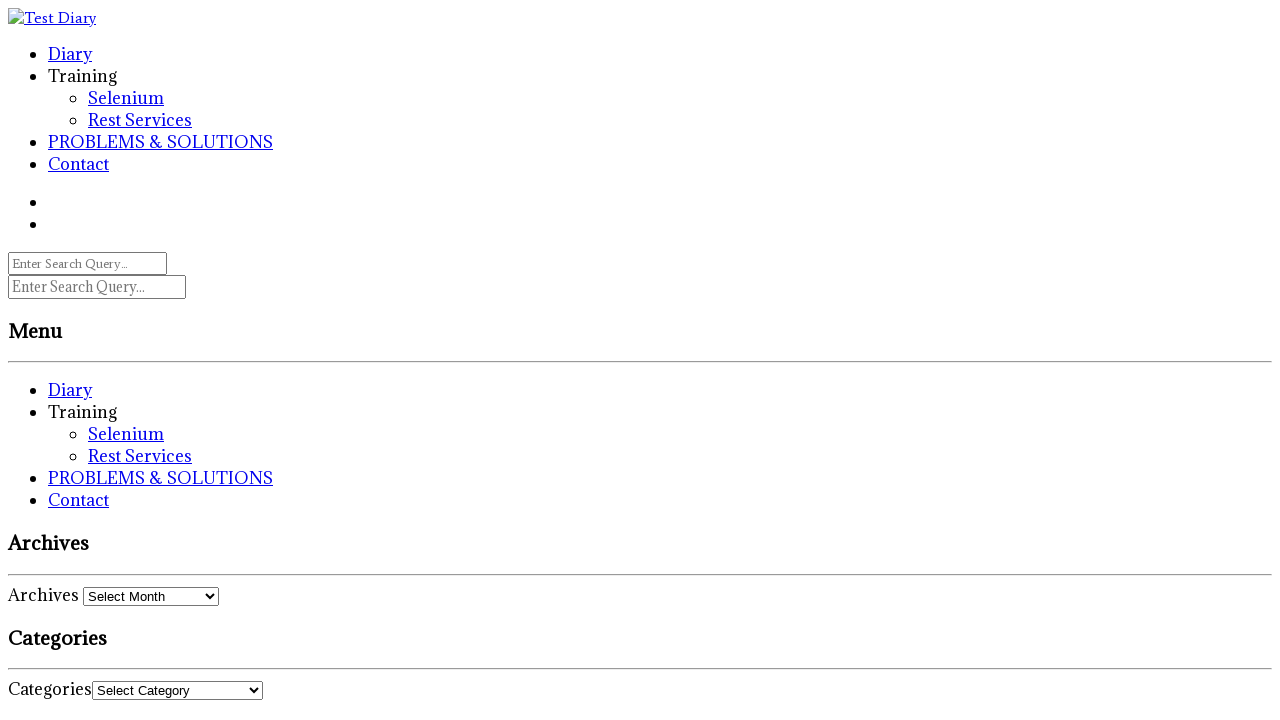

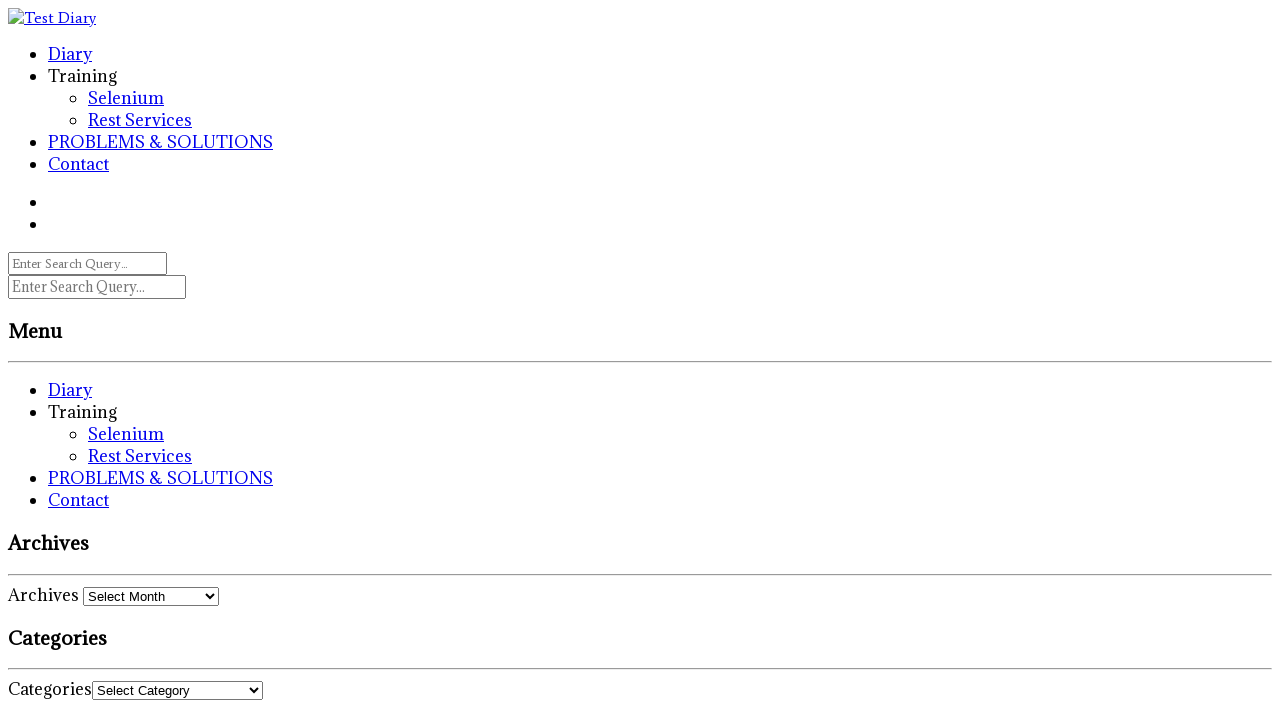